Navigates to the JPX (Japan Exchange Group) derivatives trading volume page and clicks on the OSE derivatives open interest download link.

Starting URL: https://www.jpx.co.jp/markets/derivatives/trading-volume/index.html

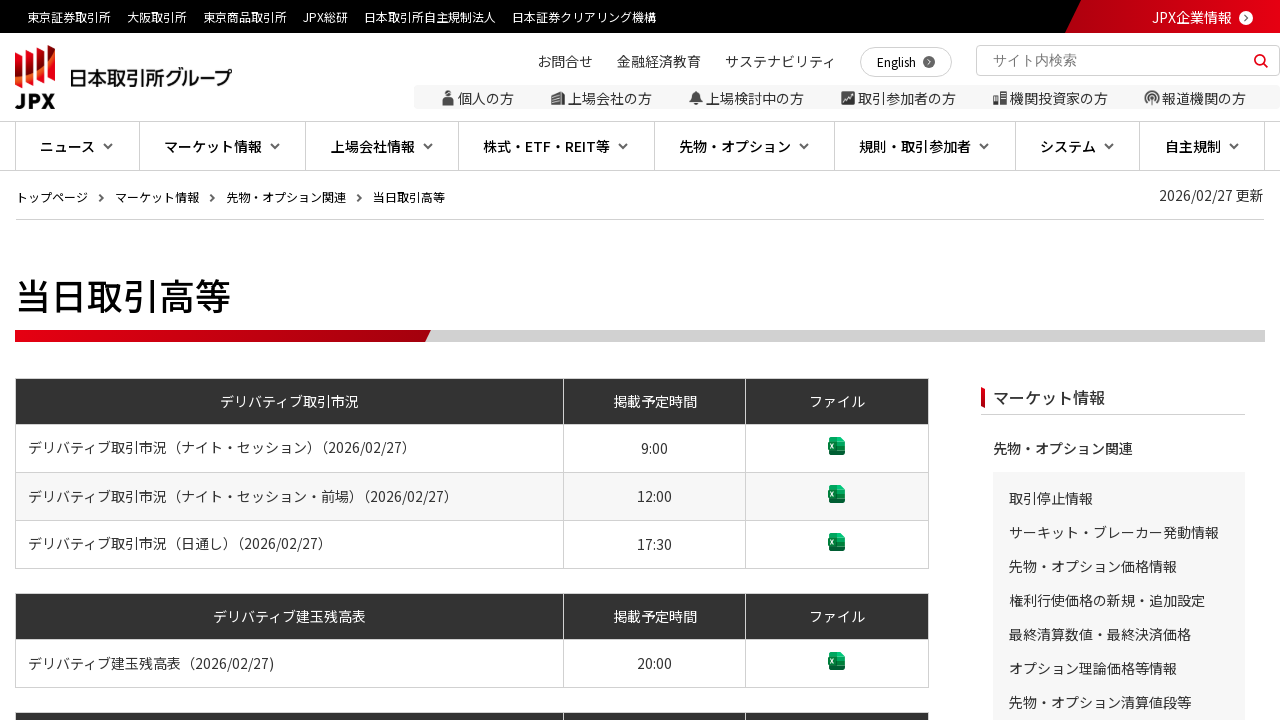

Derivatives table loaded and visible
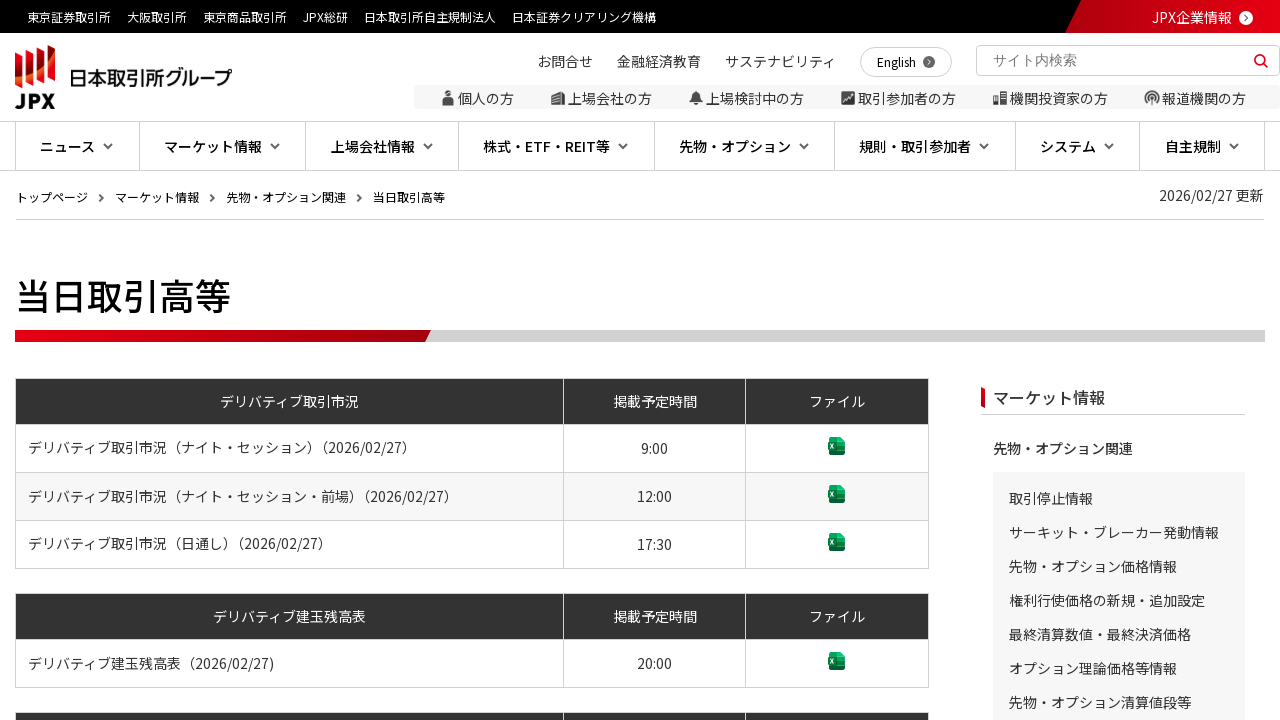

Clicked OSE derivatives open interest download link at (837, 446) on xpath=//table/tbody/tr[2]/td[3]/a
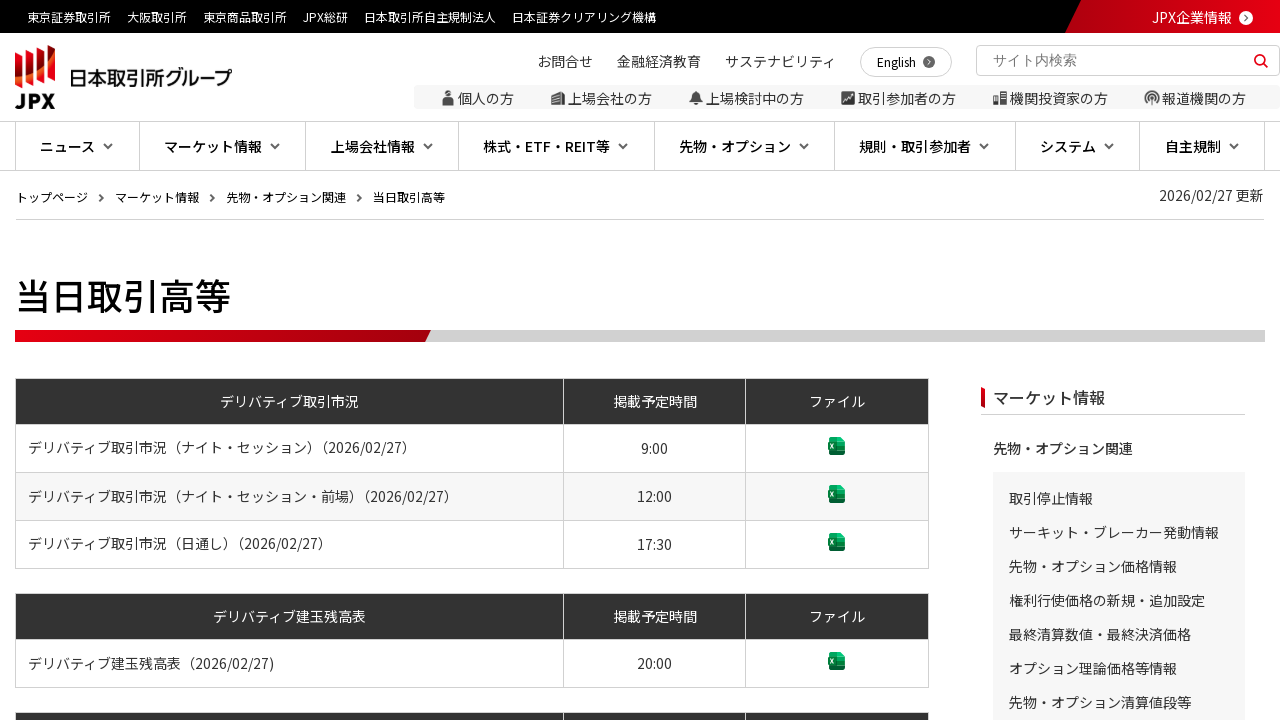

Waited for download to initiate
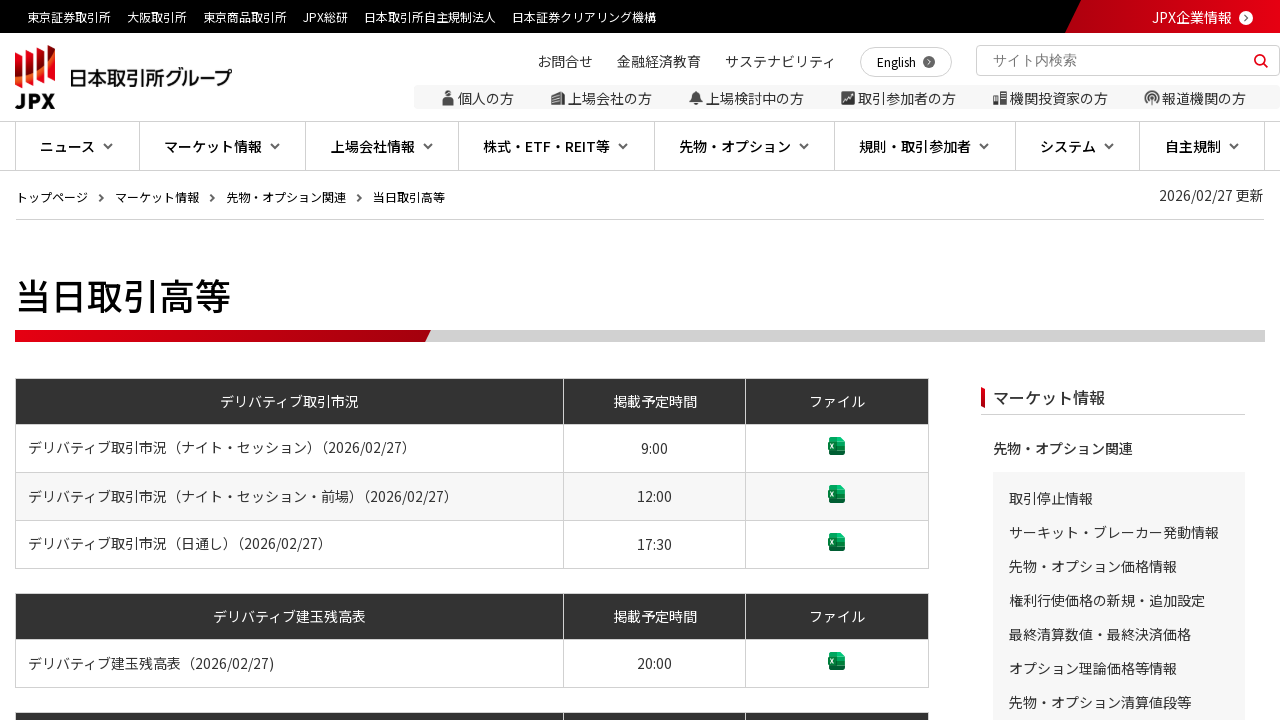

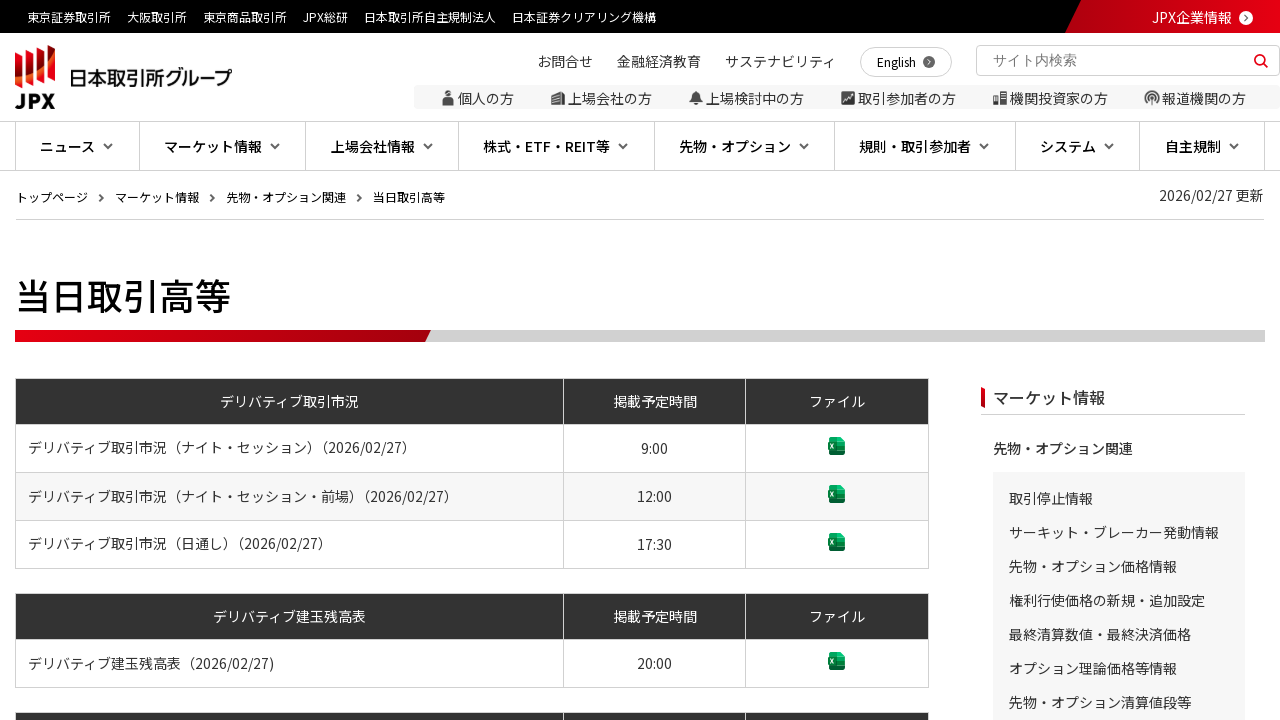